Tests dropdown selection functionality by selecting year, month, and day using different selection methods

Starting URL: https://testcenter.techproeducation.com/index.php?page=dropdown

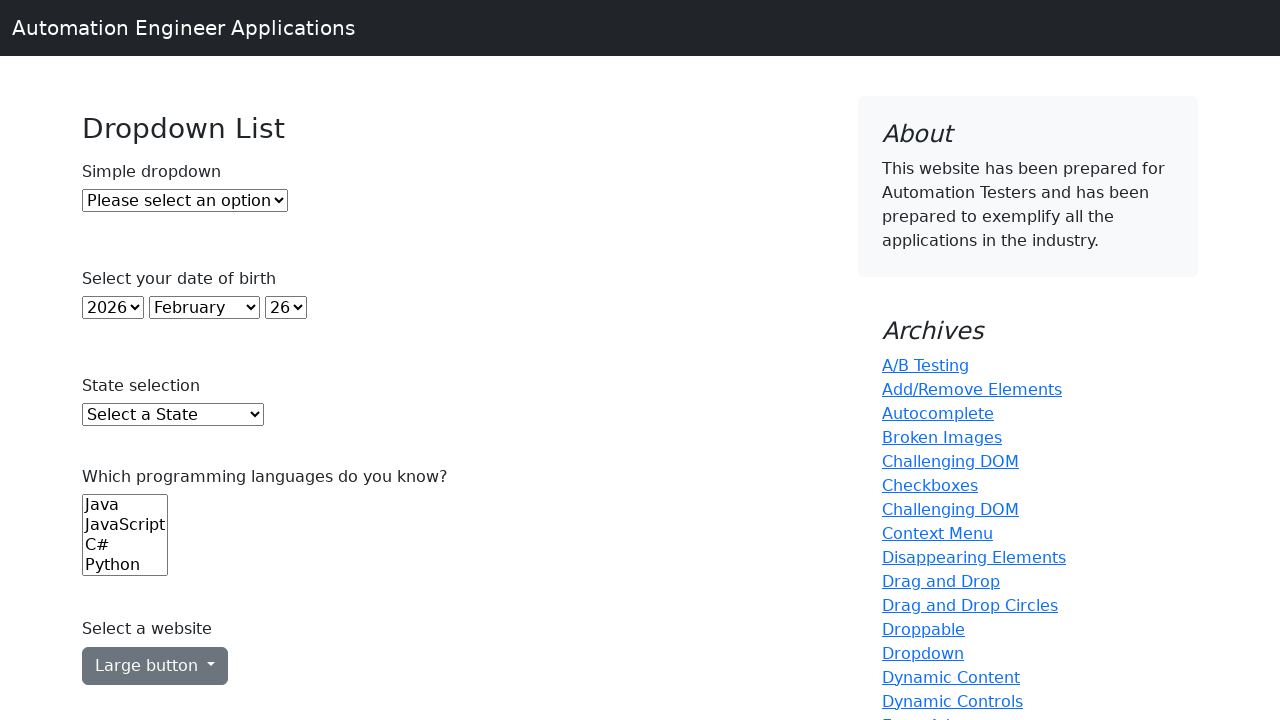

Located year dropdown element
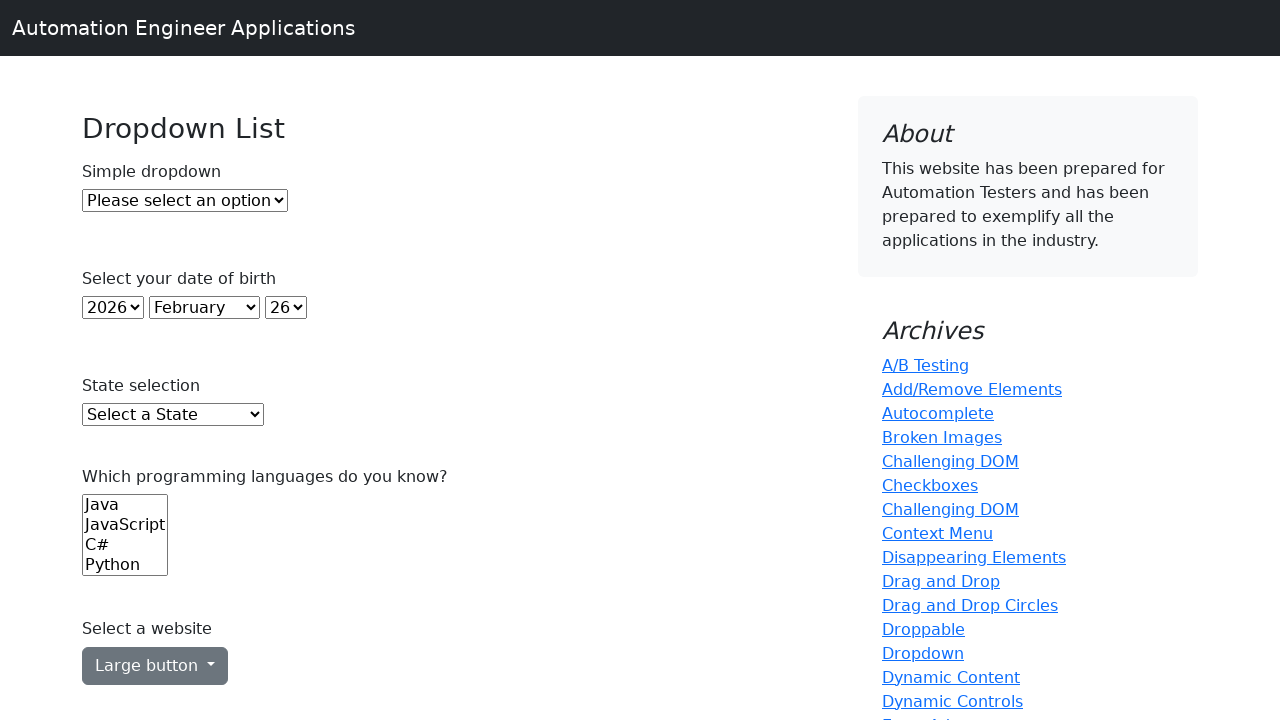

Located month dropdown element
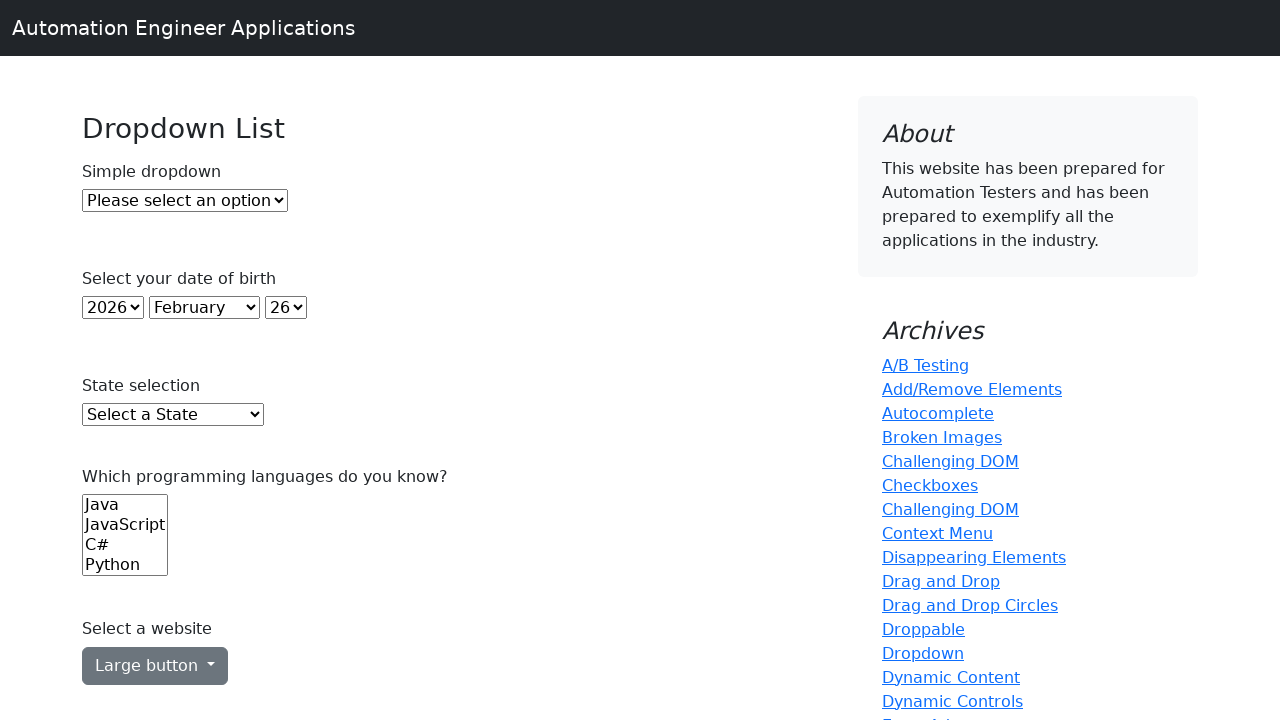

Located day dropdown element
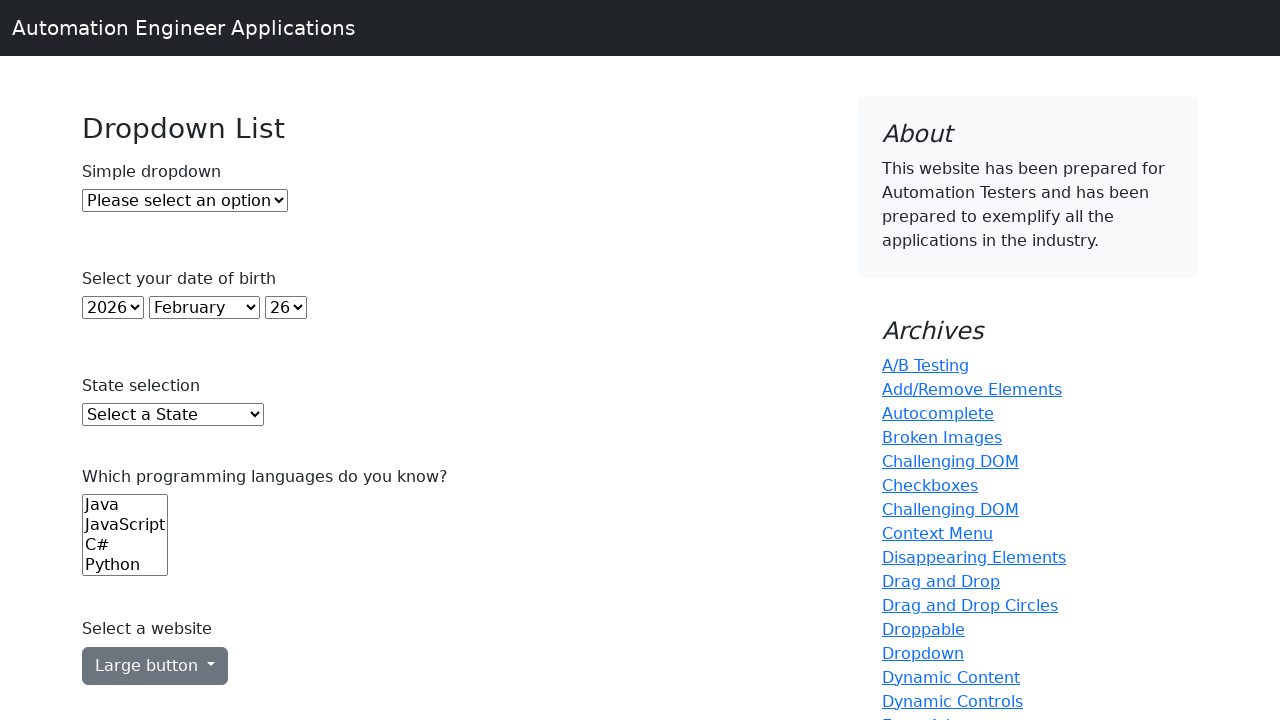

Selected year dropdown option by index 5 on #year
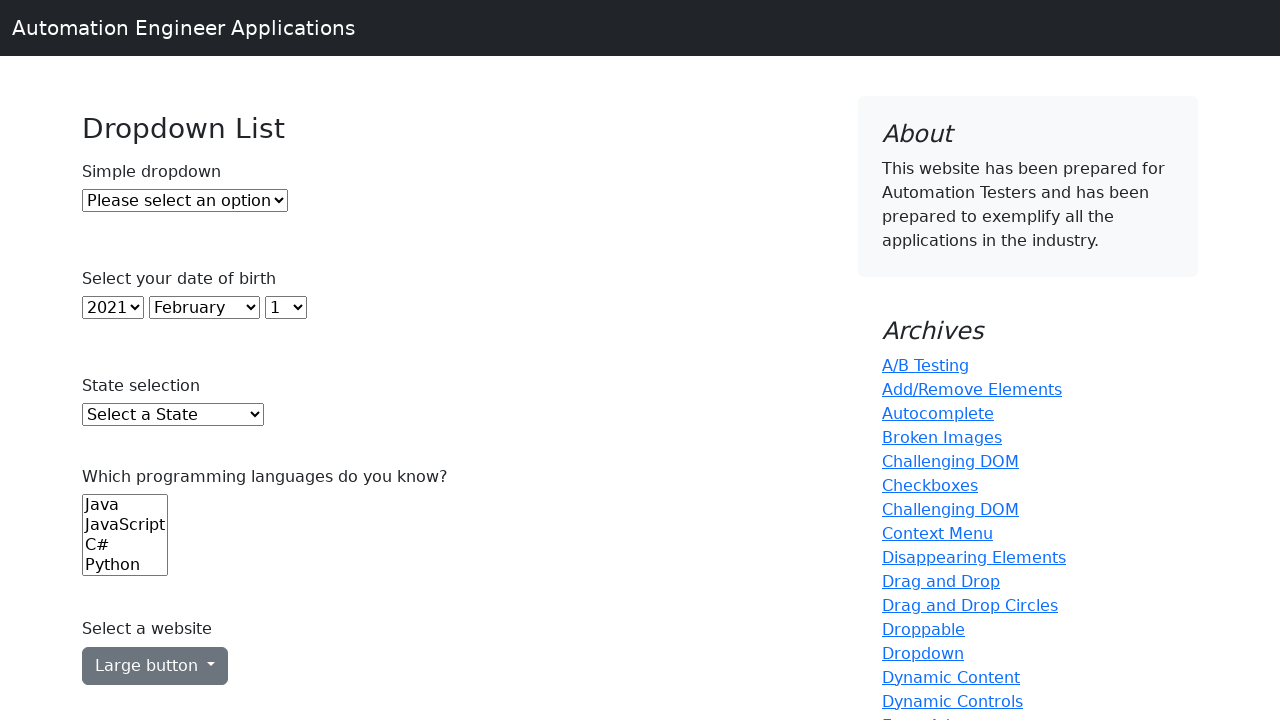

Selected month dropdown option with value '6' on #month
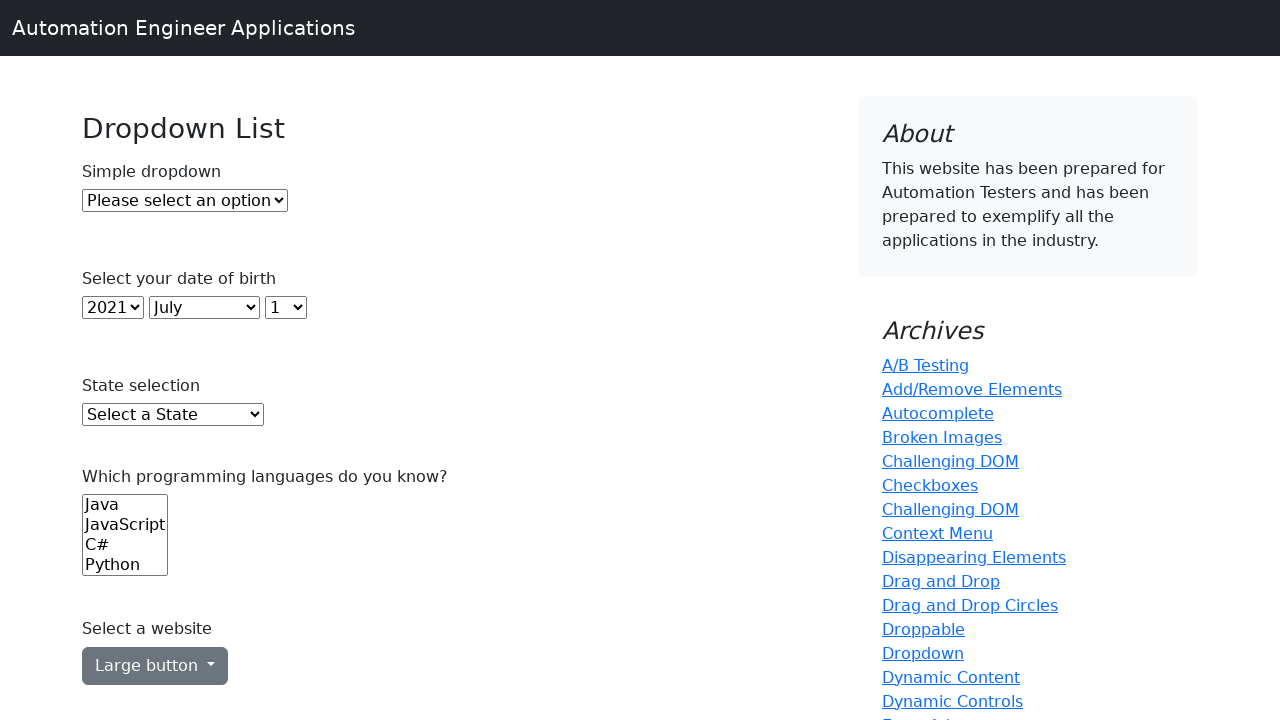

Selected day dropdown option with label '15' on #day
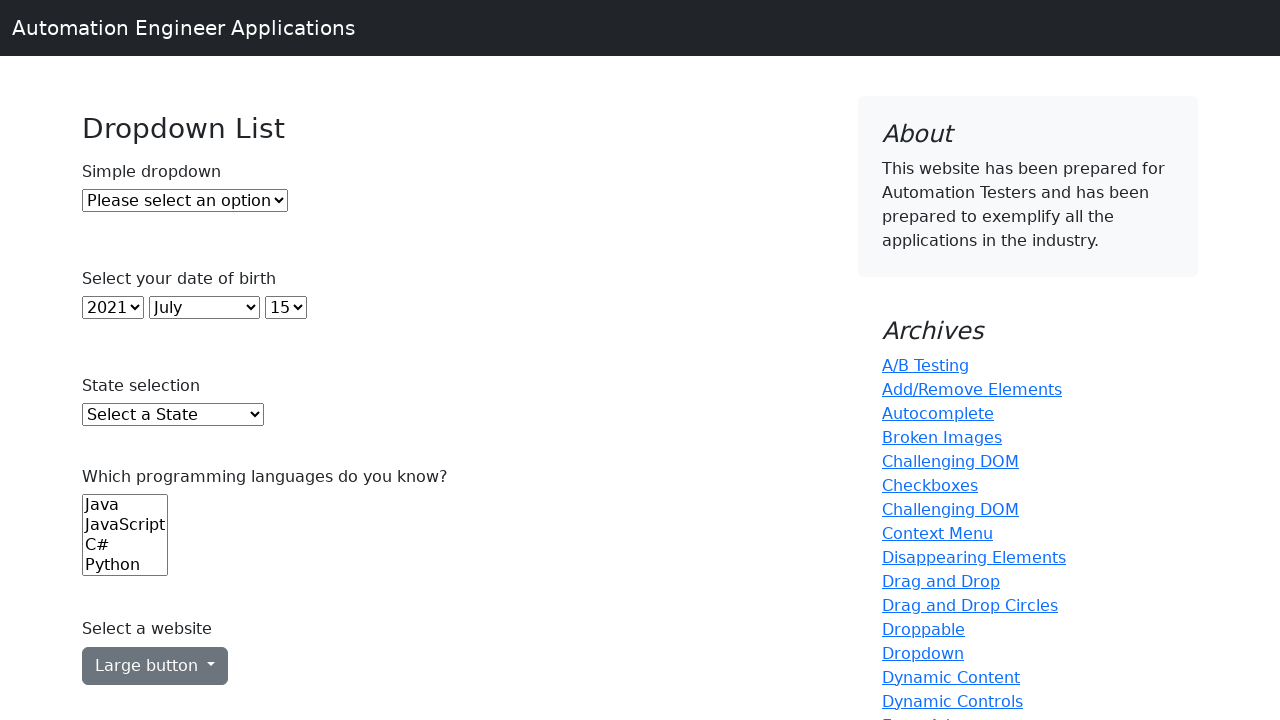

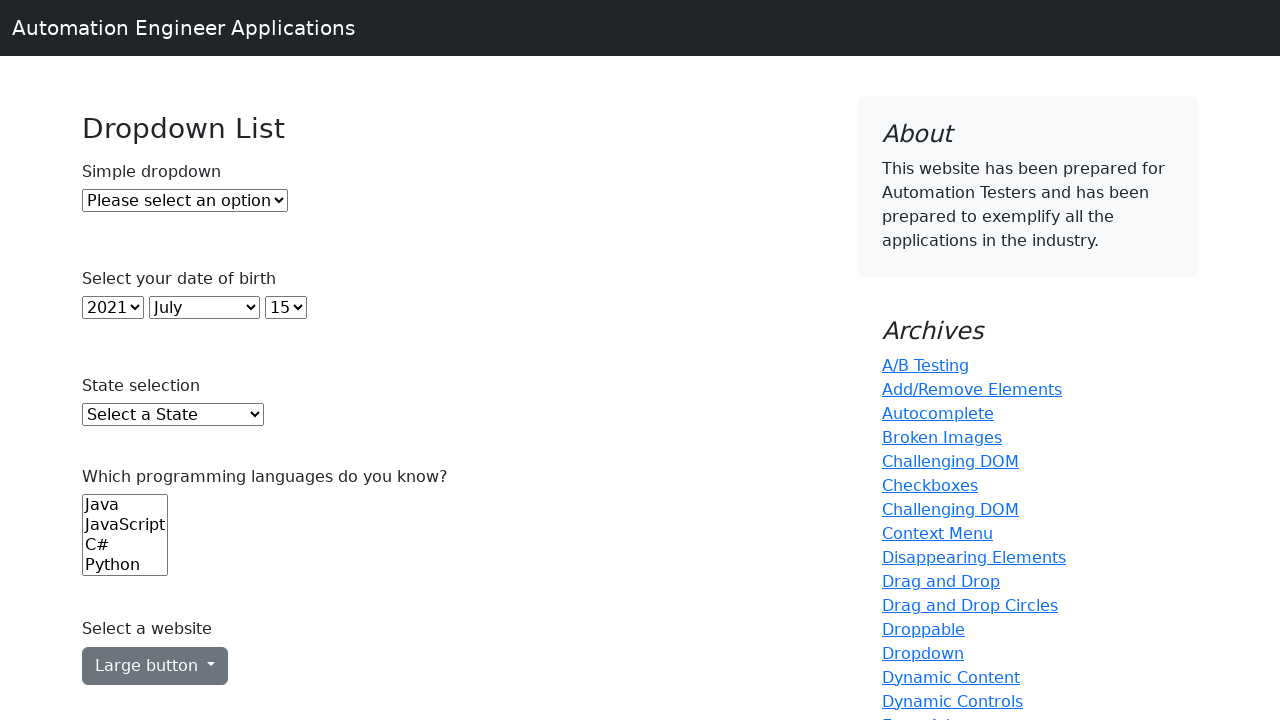